Tests a slow calculator application by setting a delay, performing a simple addition (7+8), and verifying the result appears after the delay

Starting URL: https://bonigarcia.dev/selenium-webdriver-java/slow-calculator.html

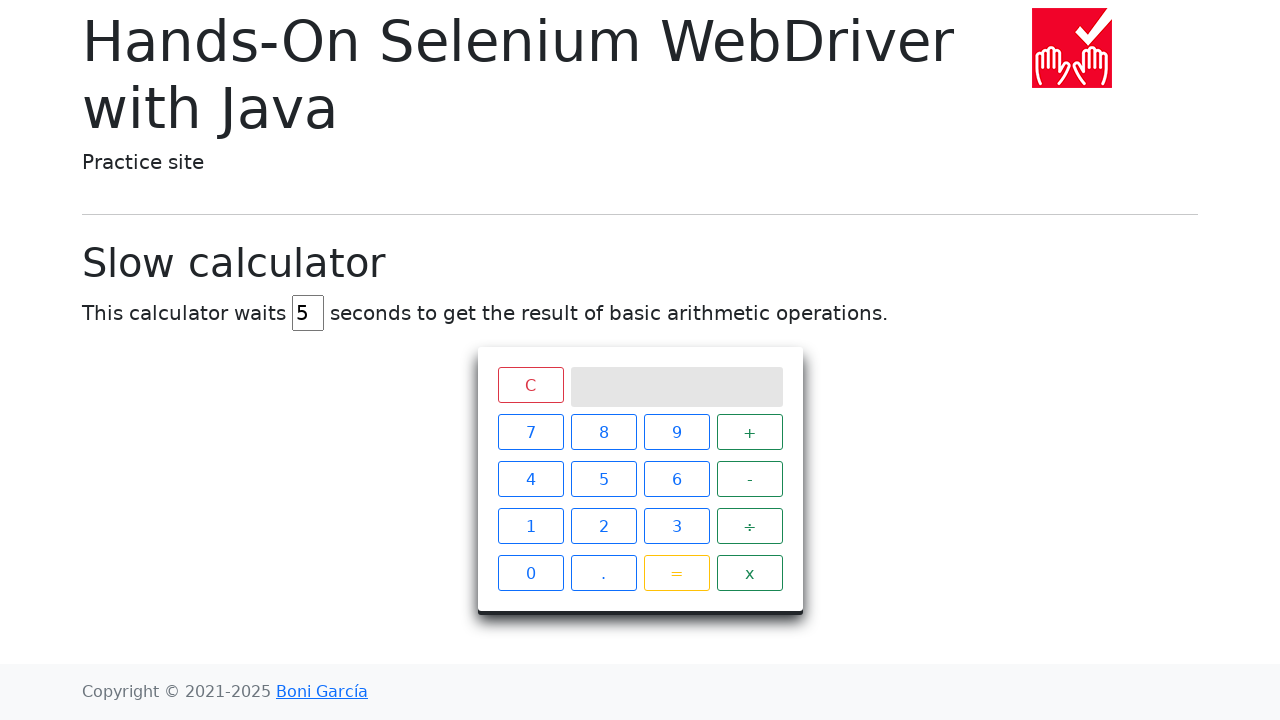

Cleared the delay input field on #delay
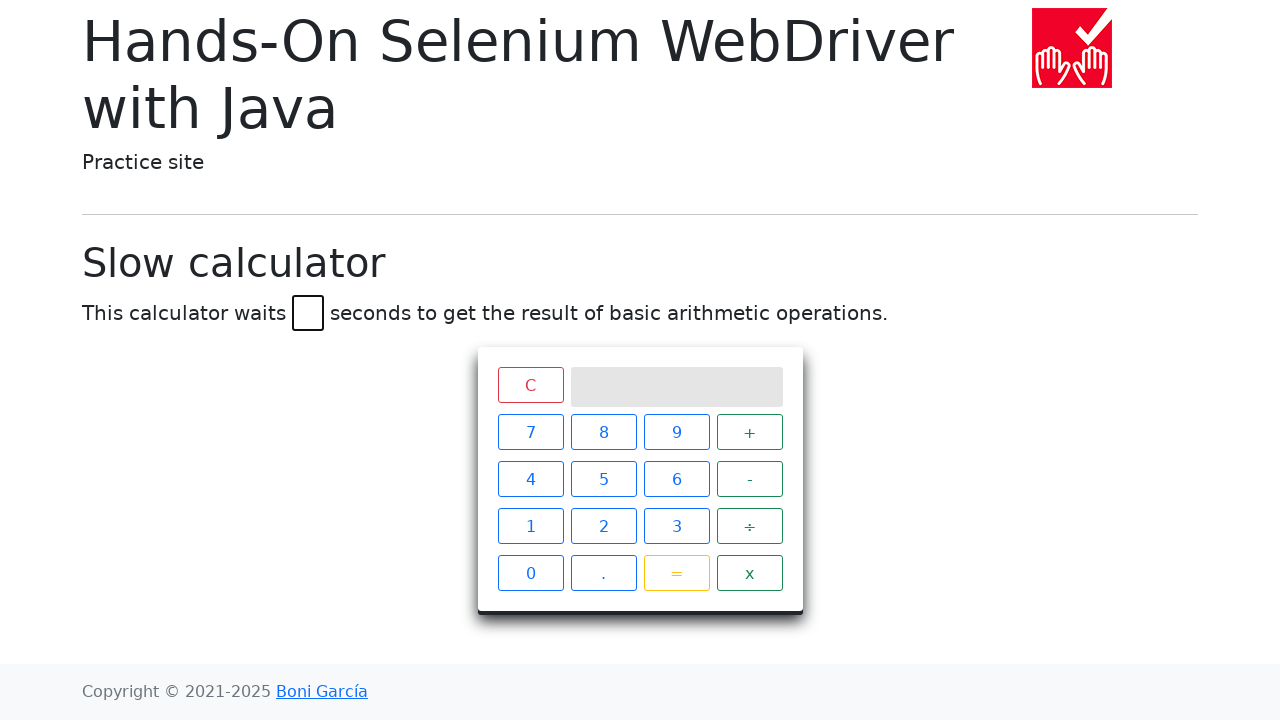

Set delay to 45 seconds on #delay
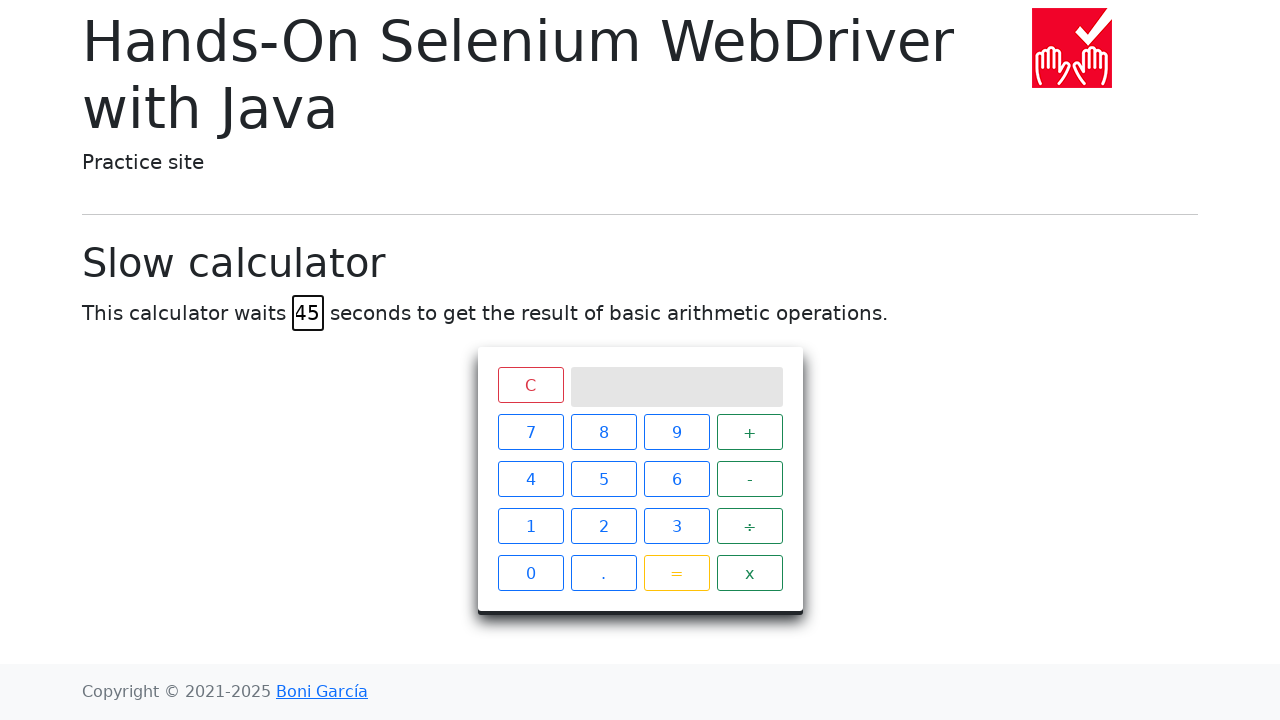

Clicked calculator button '7' at (530, 432) on xpath=//span[text()='7']
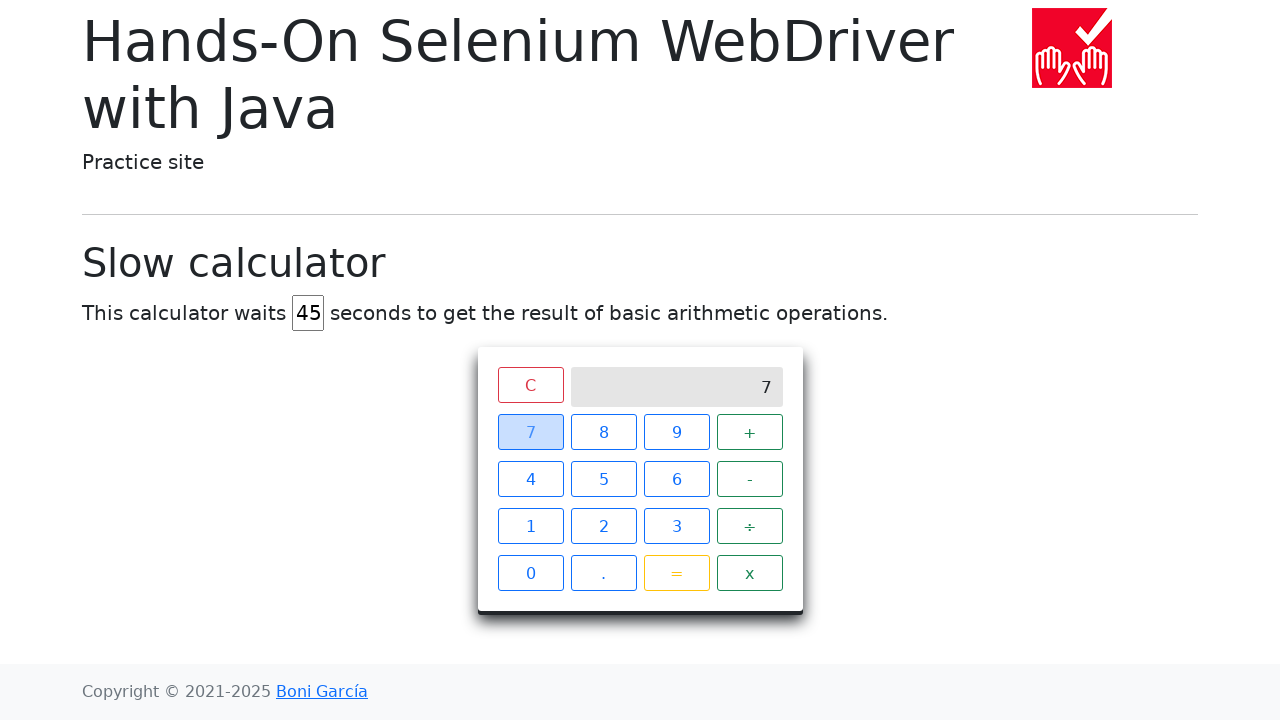

Clicked calculator button '+' at (750, 432) on xpath=//span[text()='+']
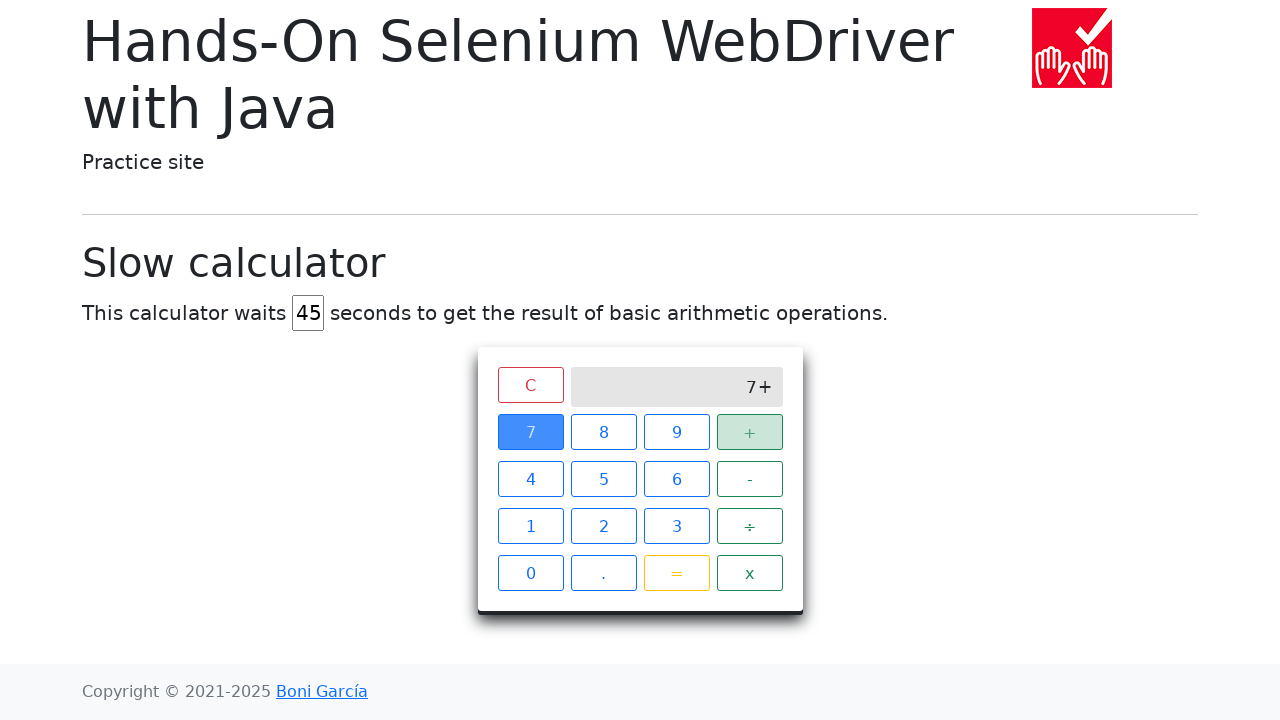

Clicked calculator button '8' at (604, 432) on xpath=//span[text()='8']
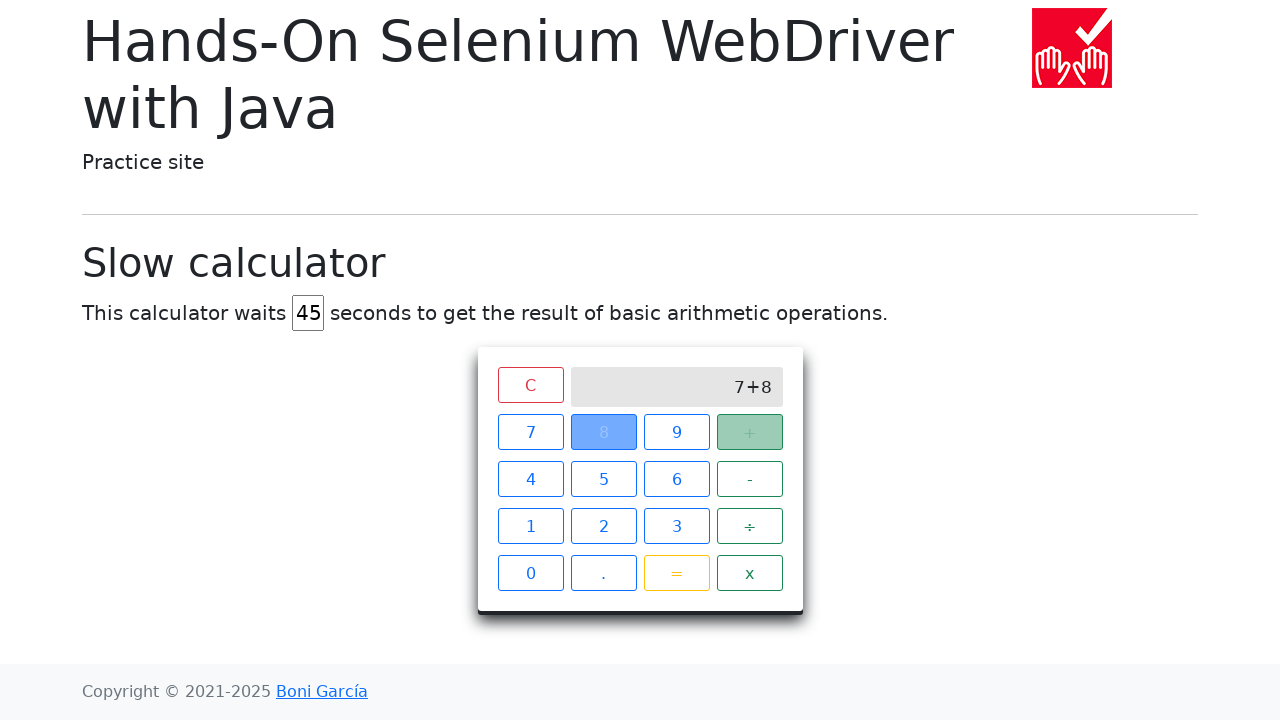

Clicked calculator button '=' to execute addition at (676, 573) on xpath=//span[text()='=']
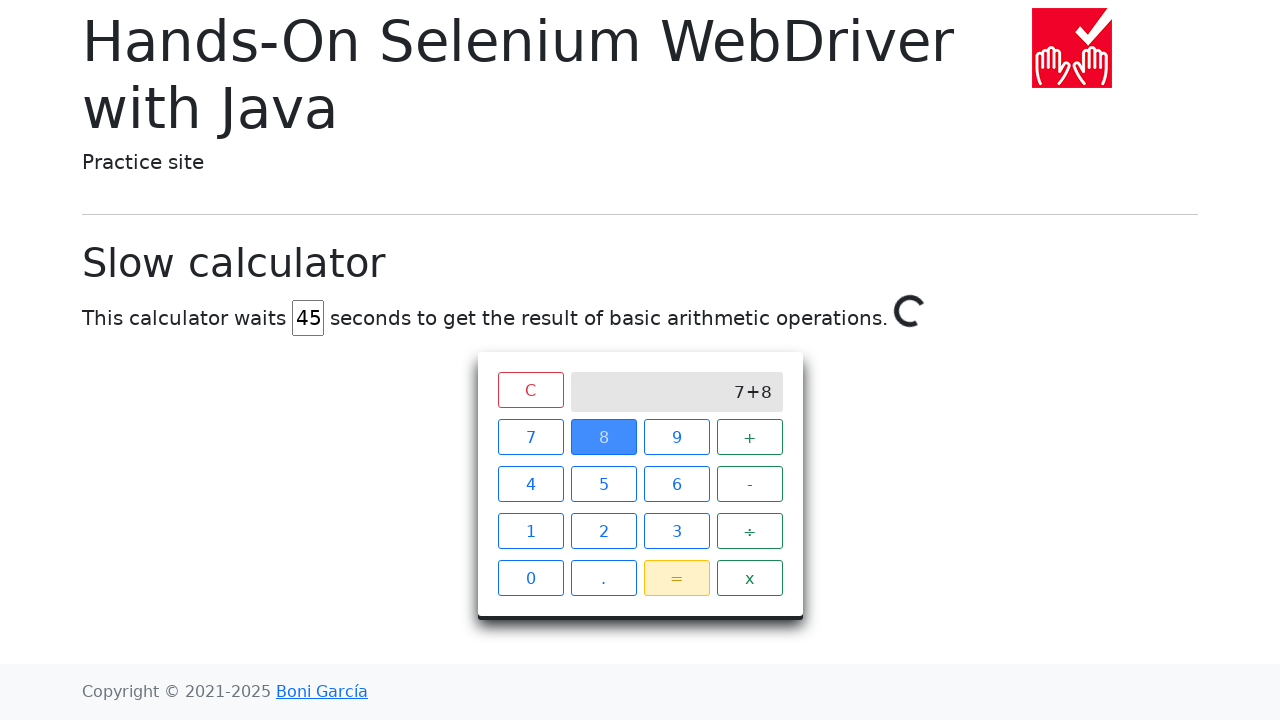

Result '15' appeared on calculator screen after 45 second delay
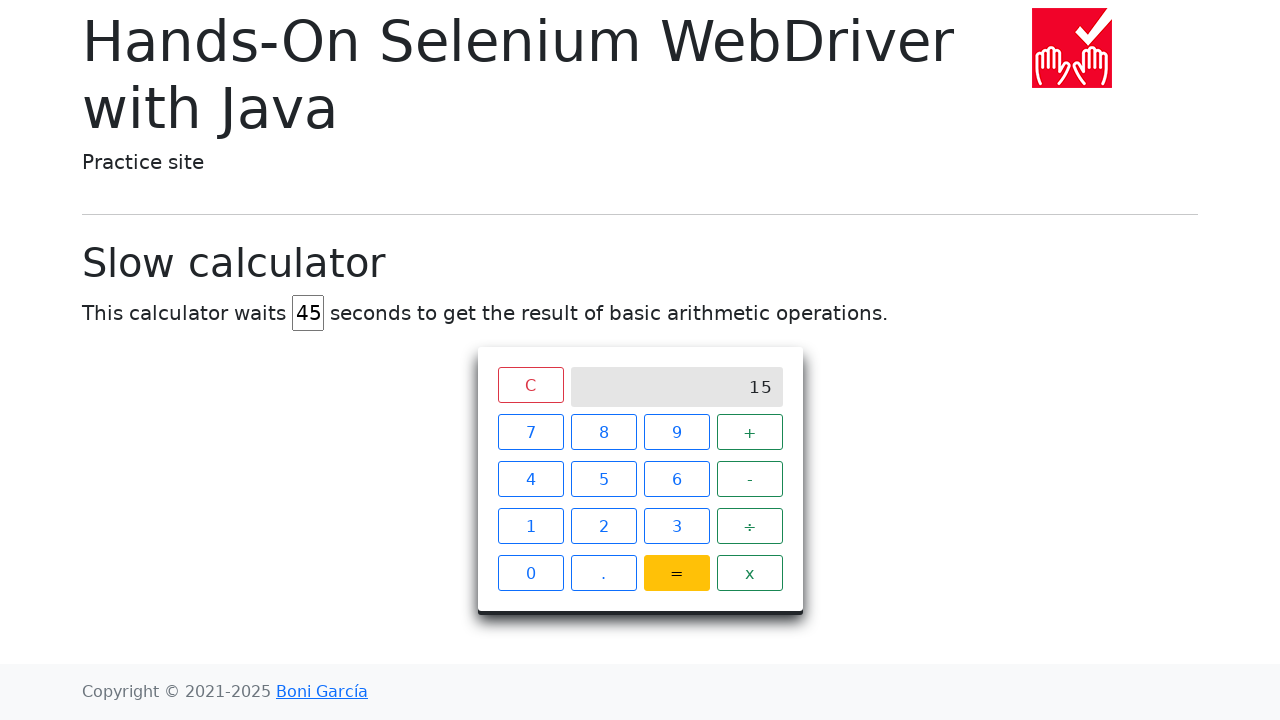

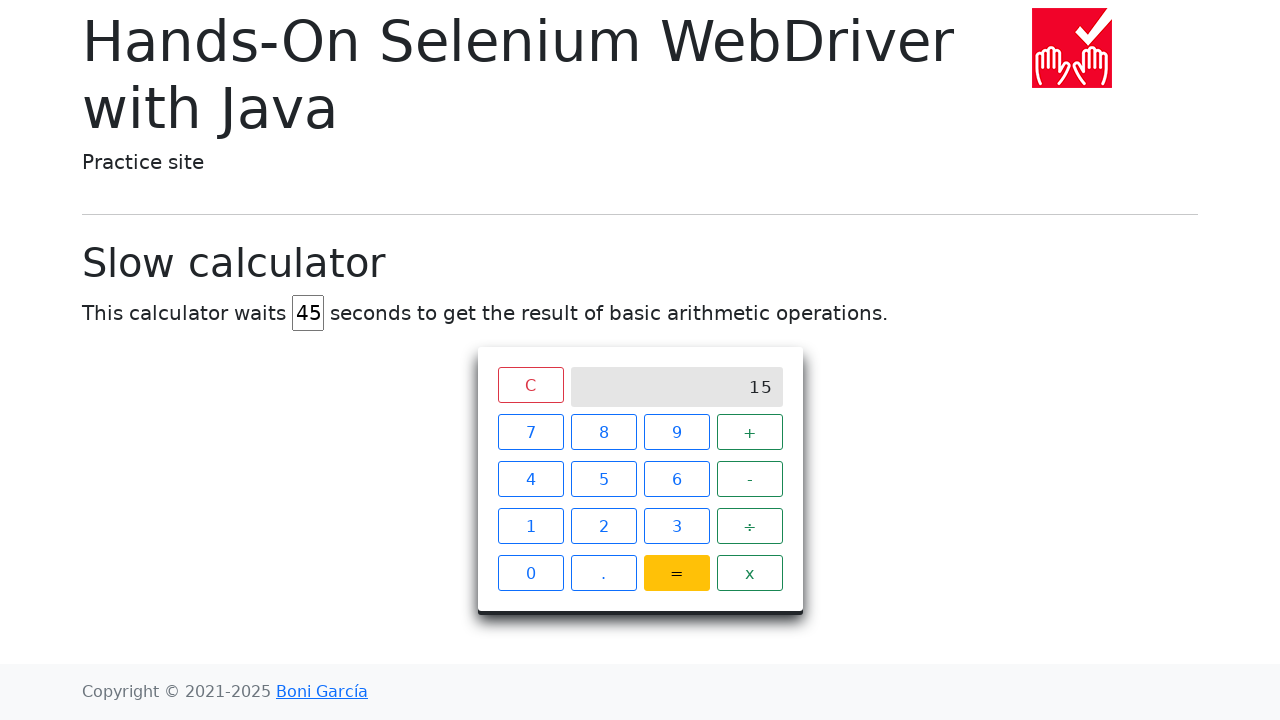